Tests un-marking todo items as complete by checking and then unchecking the toggle.

Starting URL: https://demo.playwright.dev/todomvc

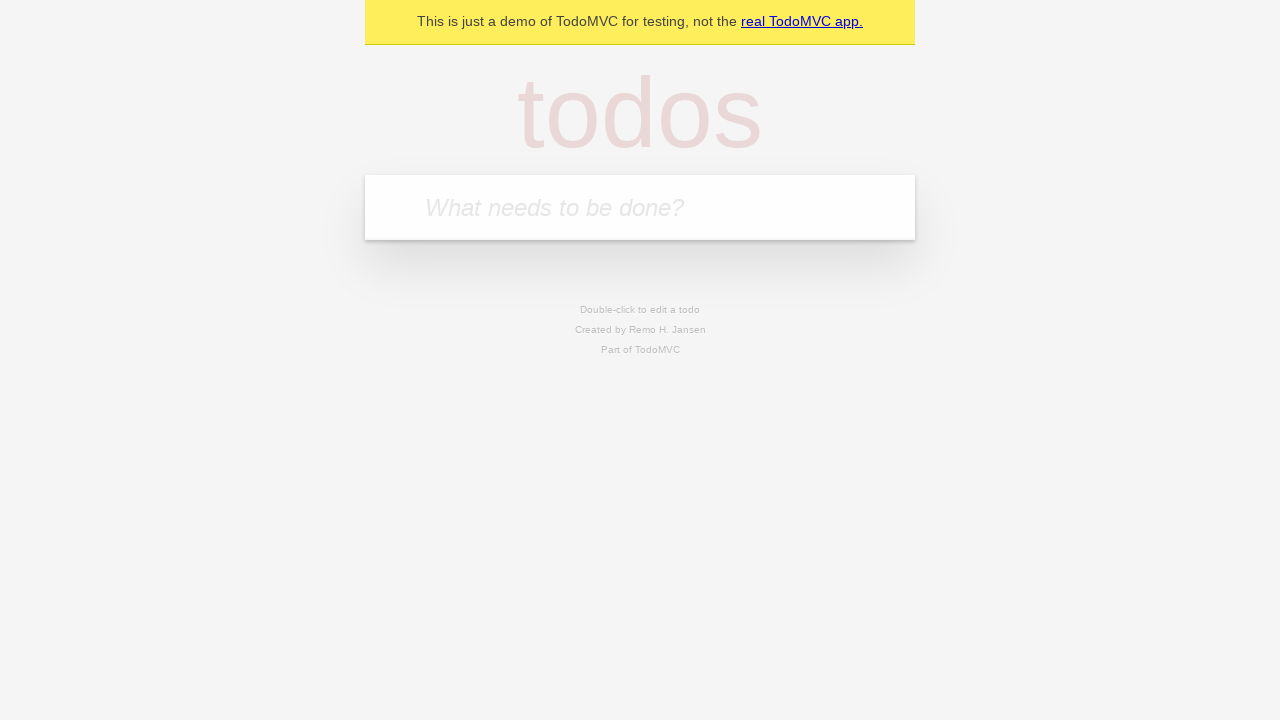

Filled new todo input with 'buy some cheese' on .new-todo
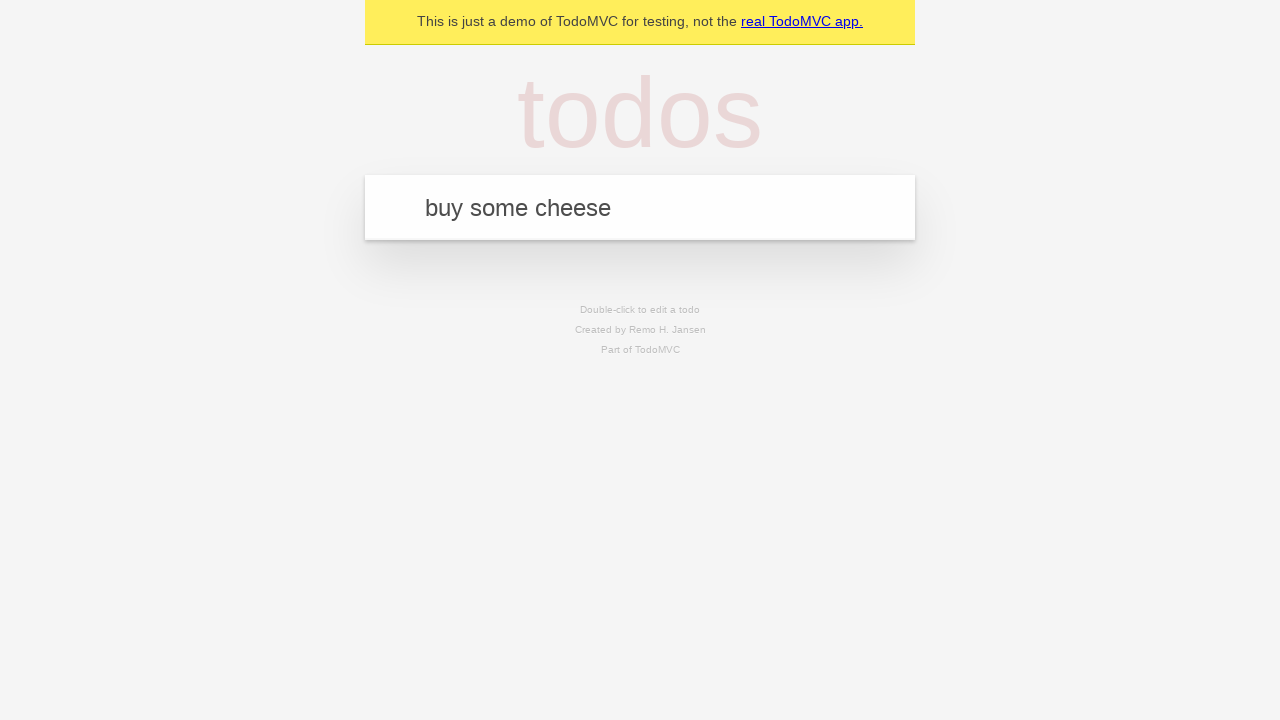

Pressed Enter to create first todo item on .new-todo
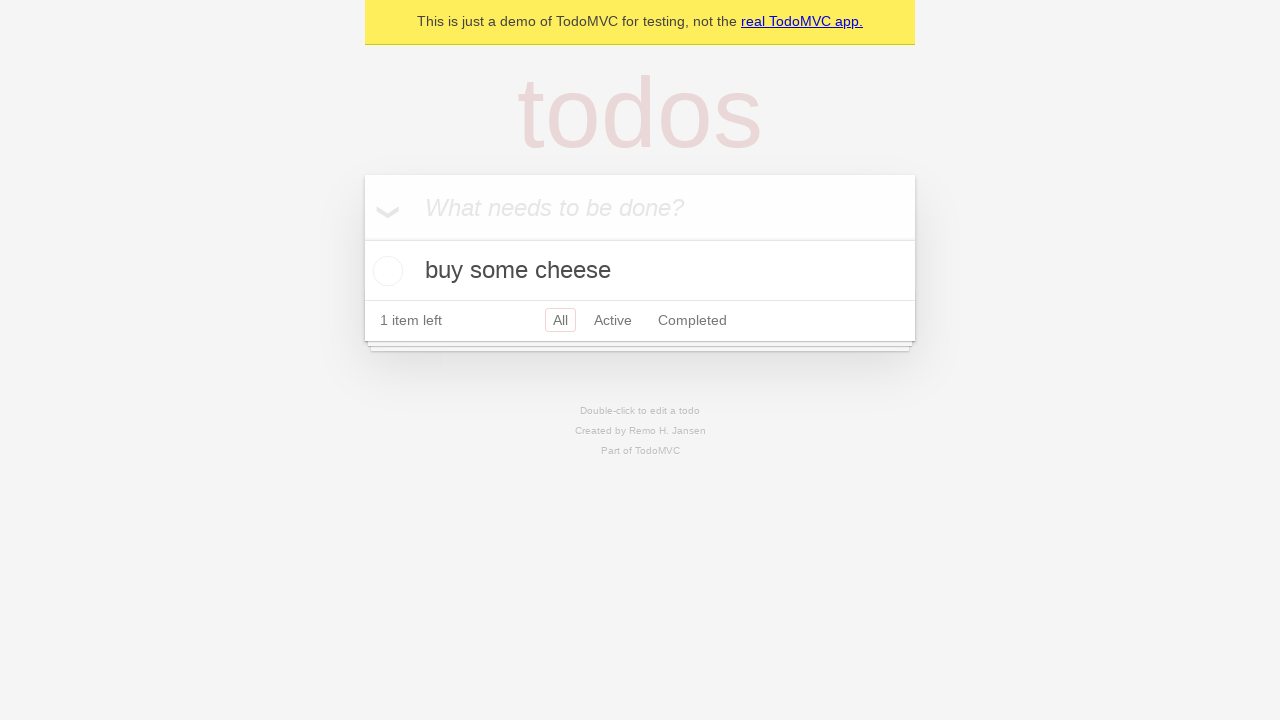

Filled new todo input with 'feed the cat' on .new-todo
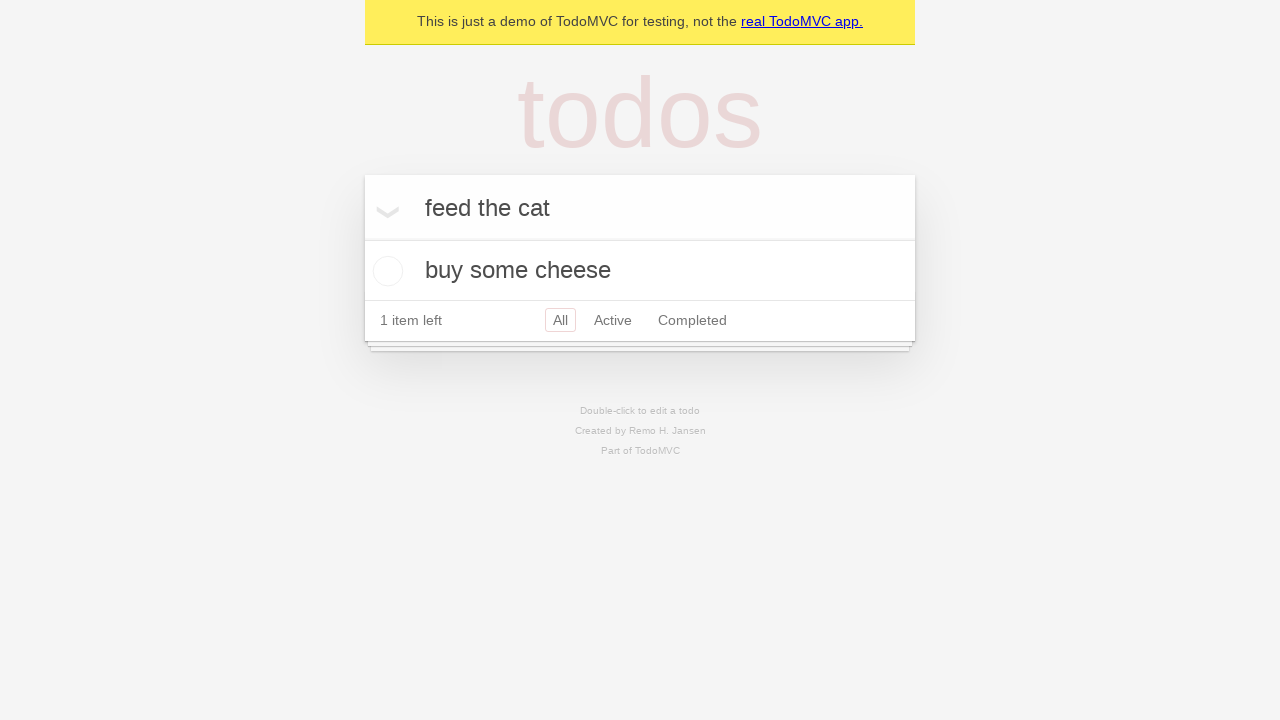

Pressed Enter to create second todo item on .new-todo
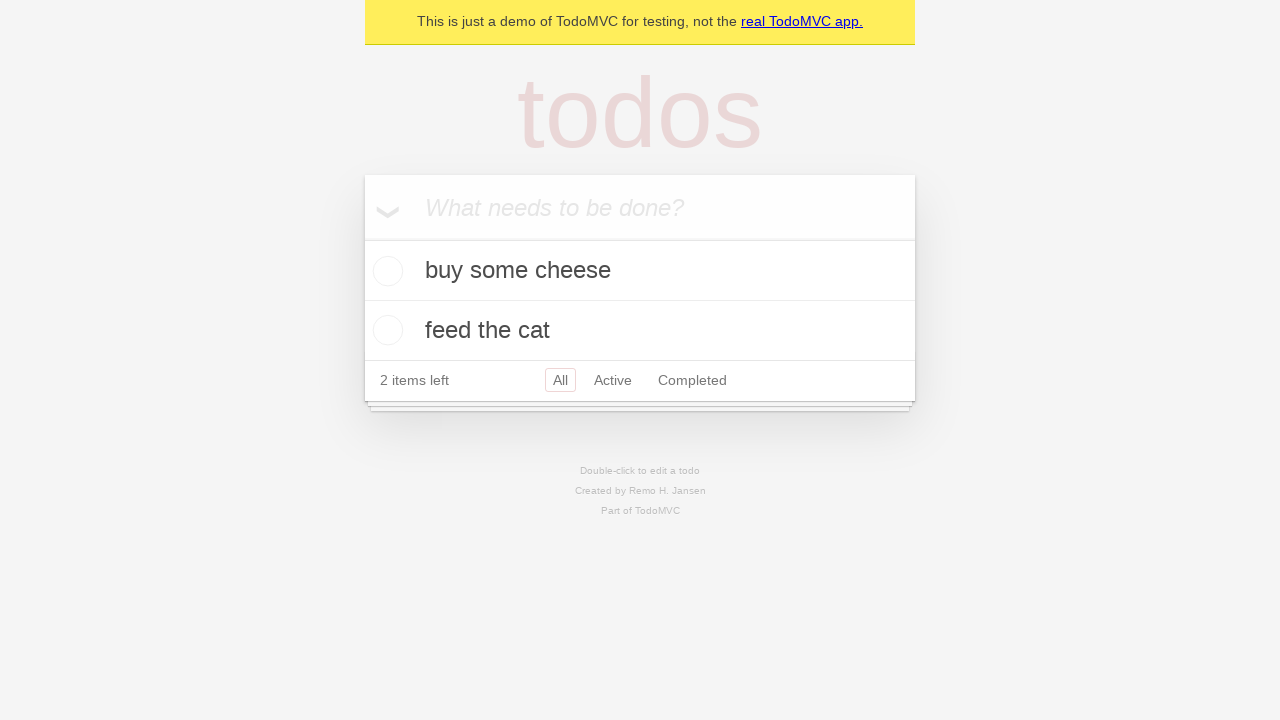

Waited for second todo item to appear in the list
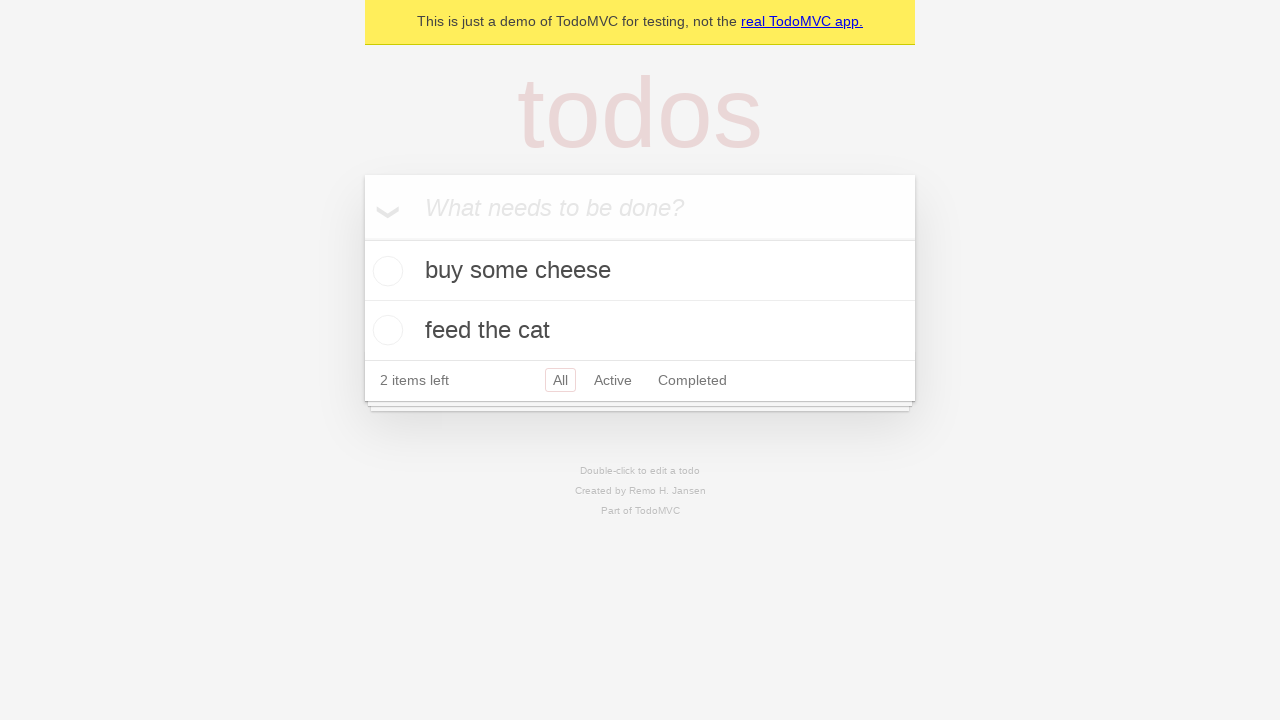

Checked the first todo item as complete at (385, 271) on .todo-list li >> nth=0 >> .toggle
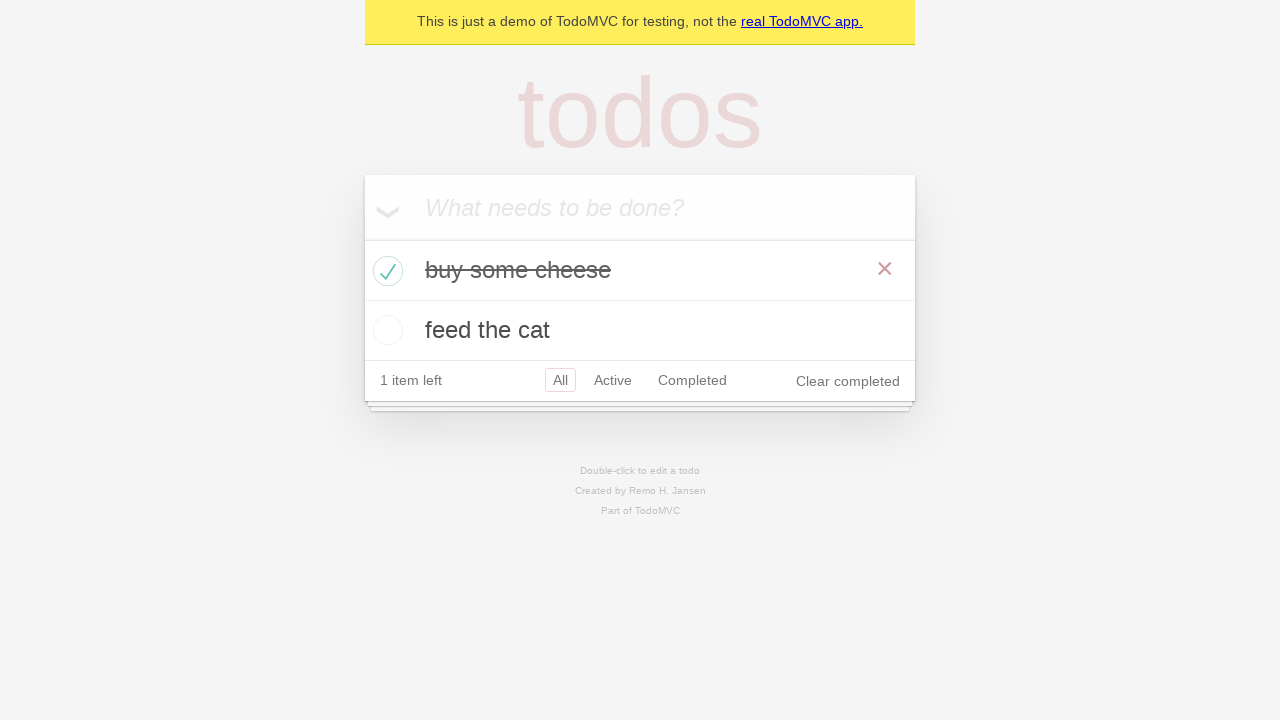

Unchecked the first todo item to mark it as incomplete at (385, 271) on .todo-list li >> nth=0 >> .toggle
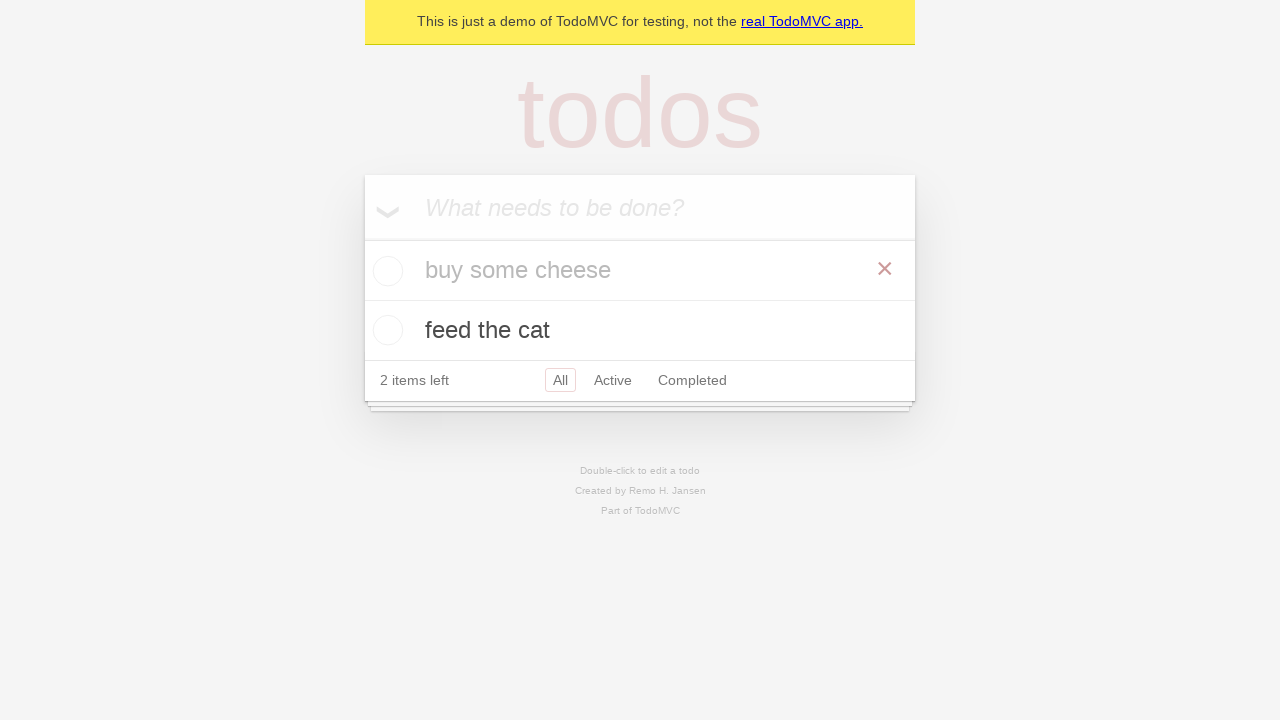

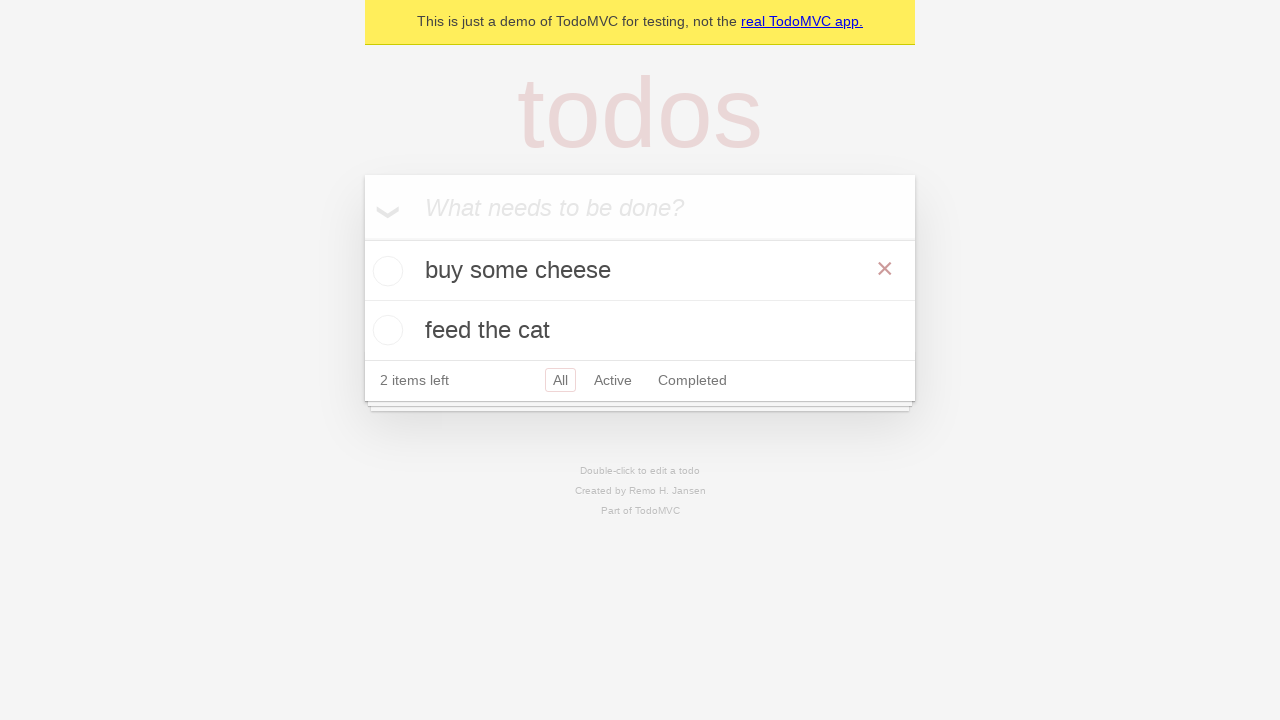